Adds a product to cart with specified quantity and verifies it was added successfully

Starting URL: https://cms.demo.katalon.com/product/flying-ninja/

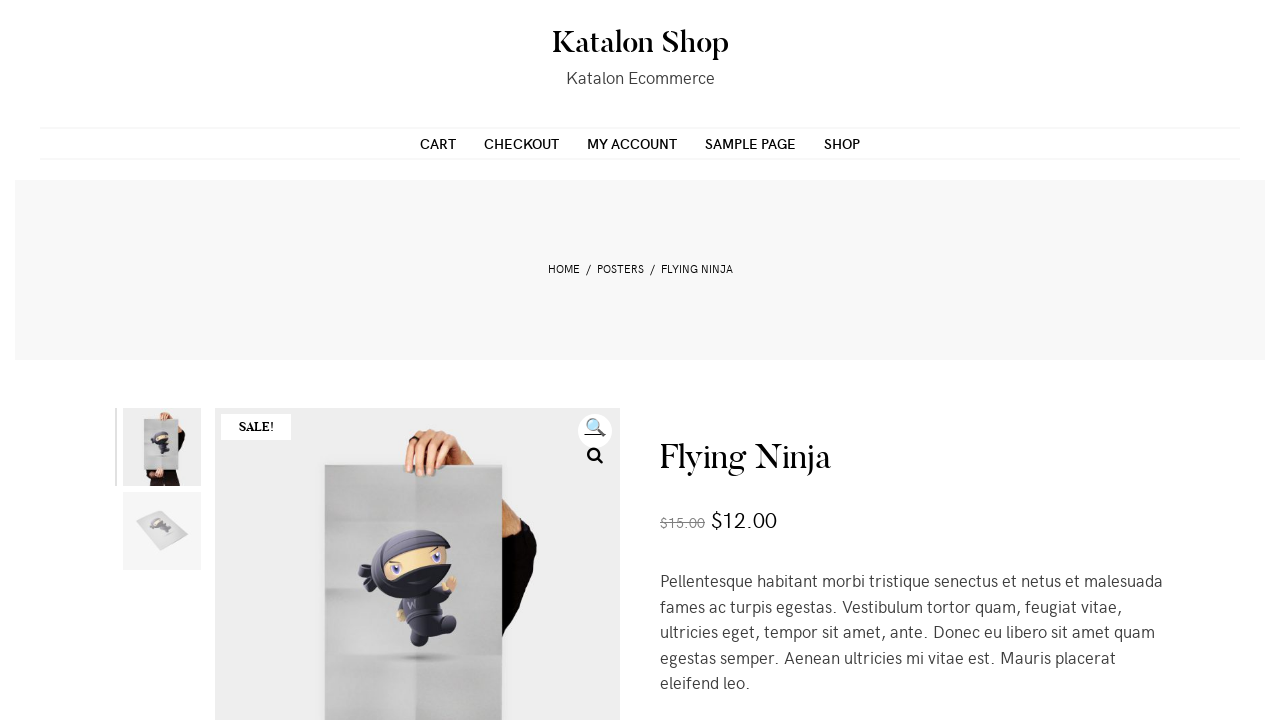

Cleared quantity input field on xpath=//*[@class='quantity']/input
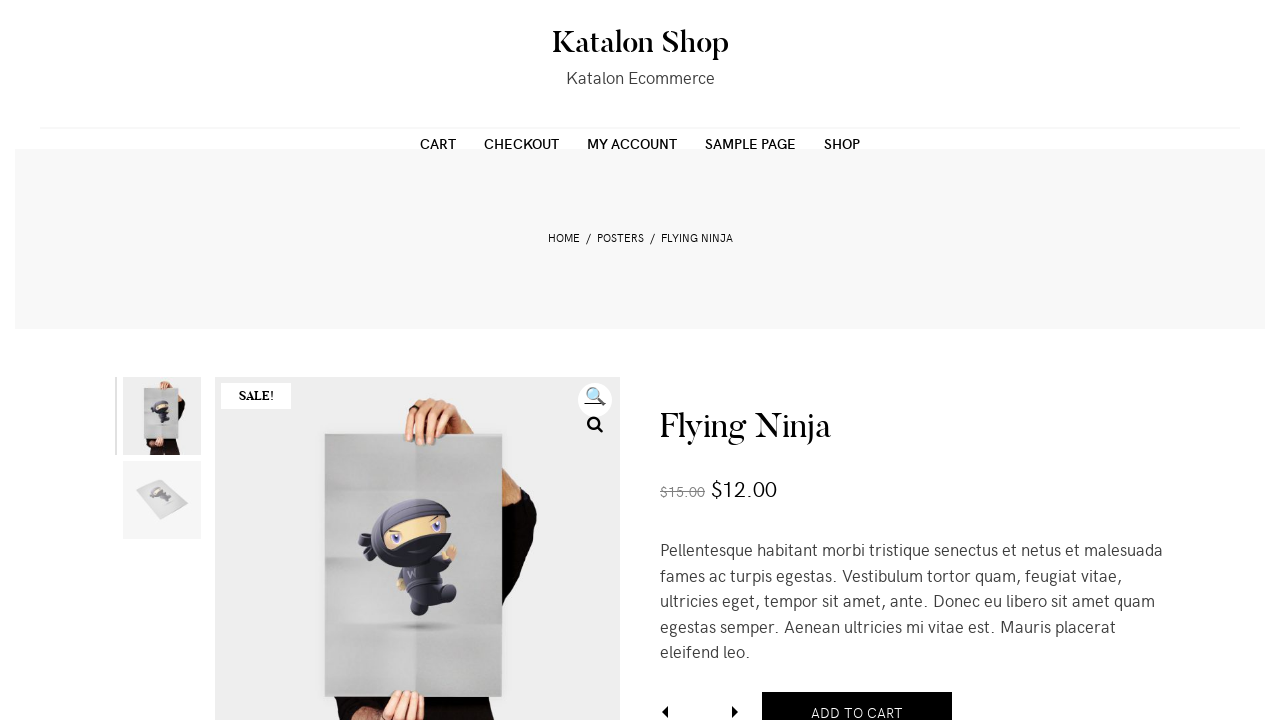

Entered quantity of 3 in the quantity field on xpath=//*[@class='quantity']/input
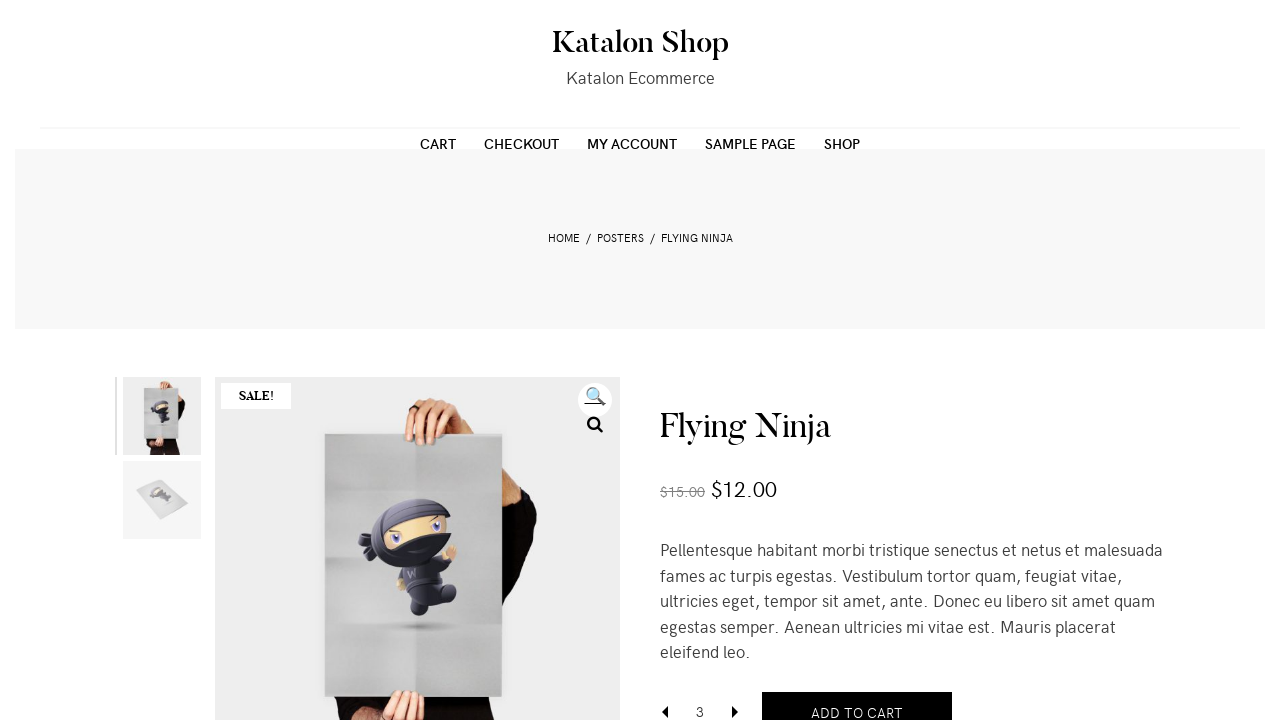

Clicked 'Add to cart' button at (857, 699) on button[name='add-to-cart']
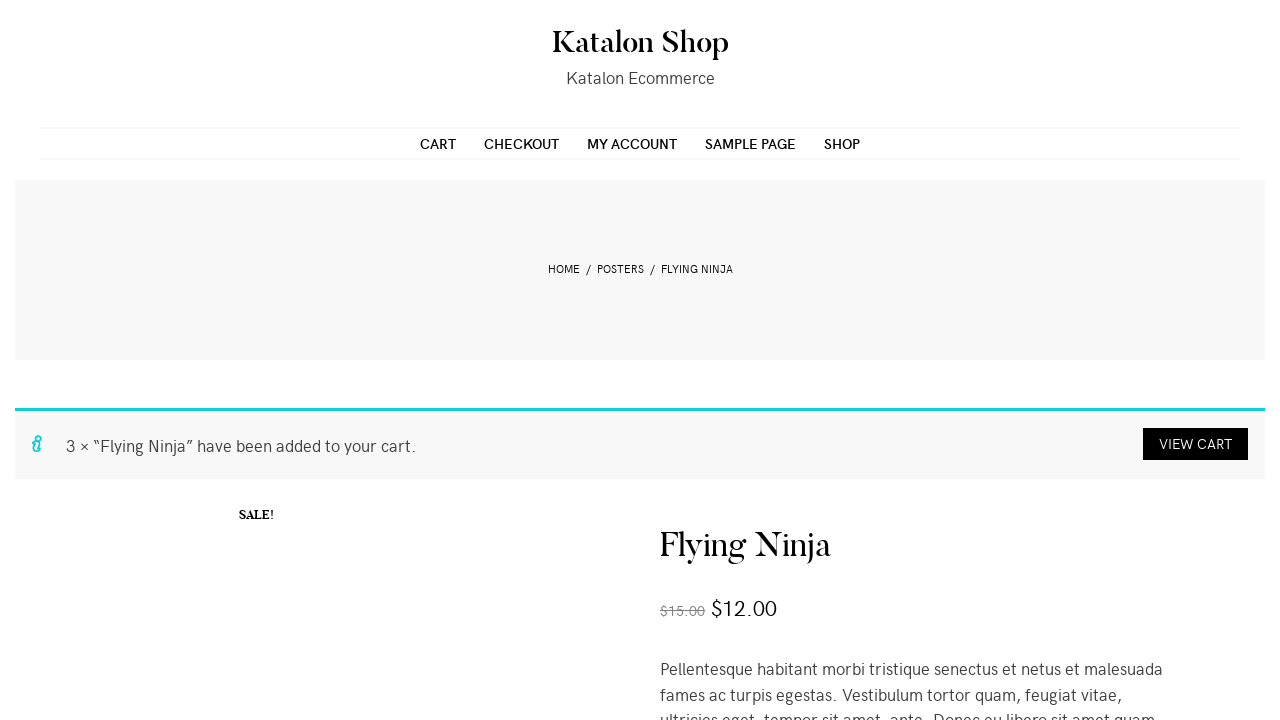

Waited for success message to appear
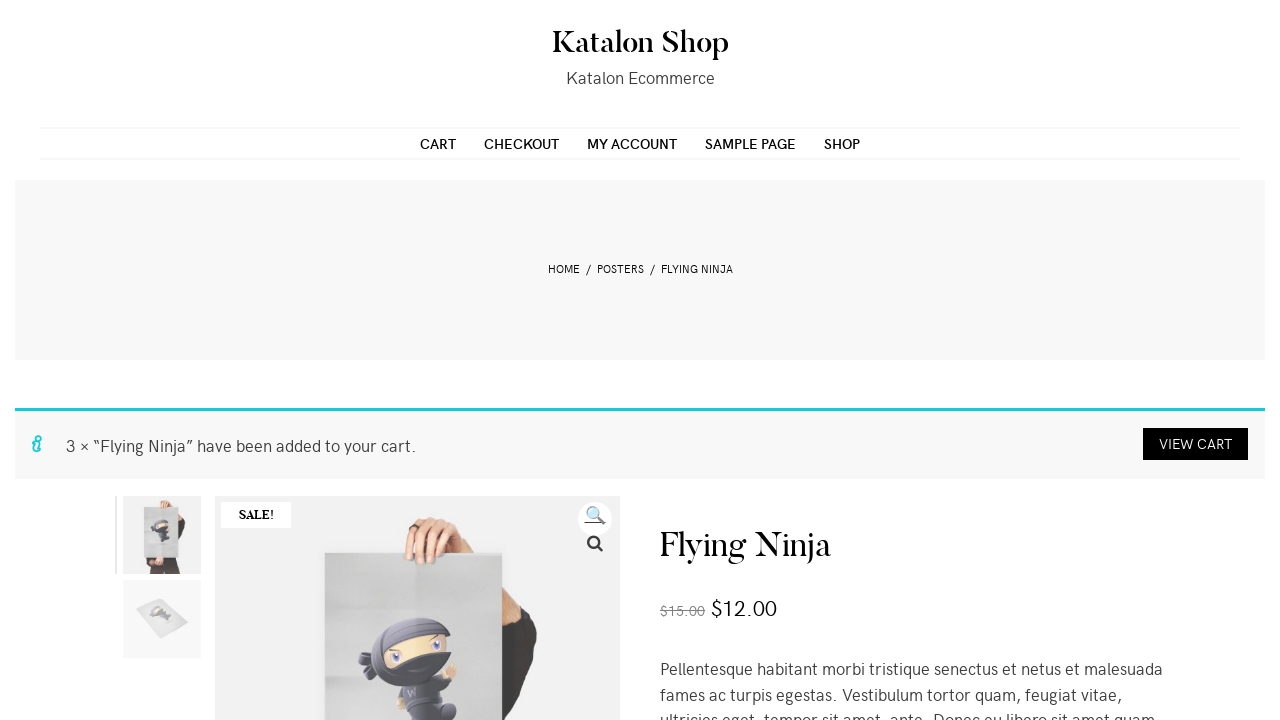

Located success message element
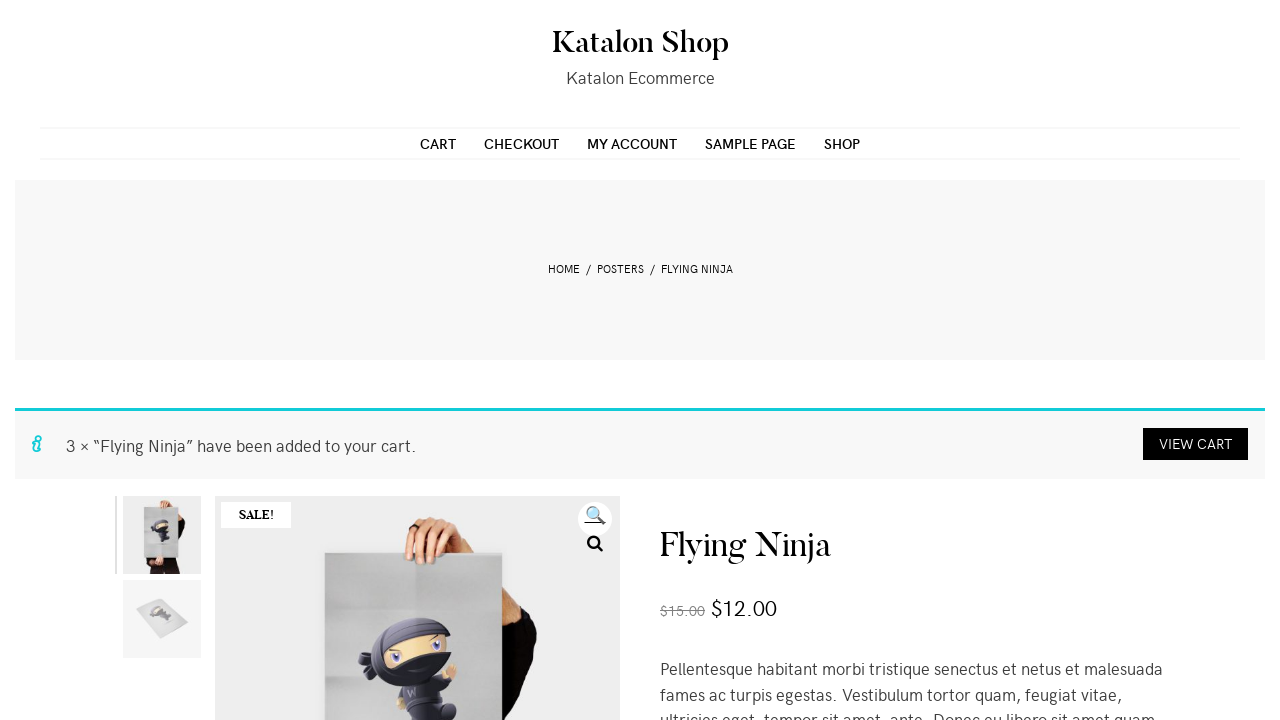

Verified success message contains 'Flying Ninja' product name
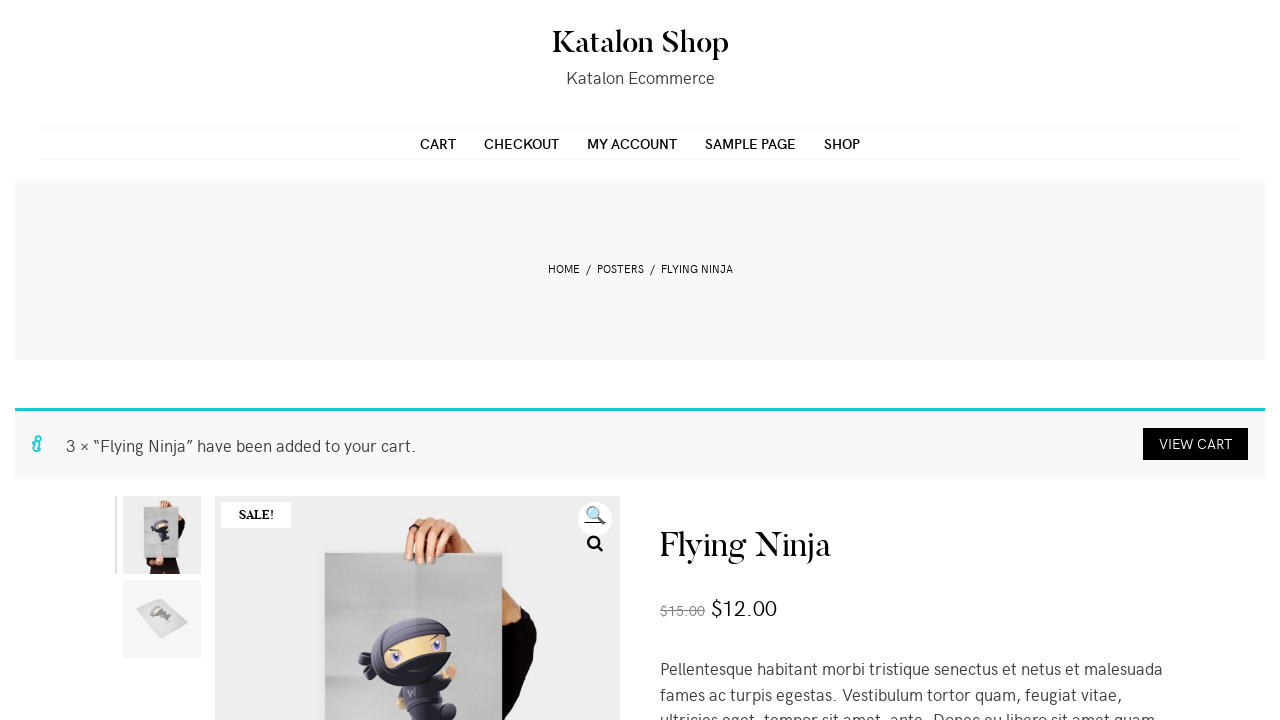

Clicked cart link in success message at (1196, 444) on .woocommerce-message a
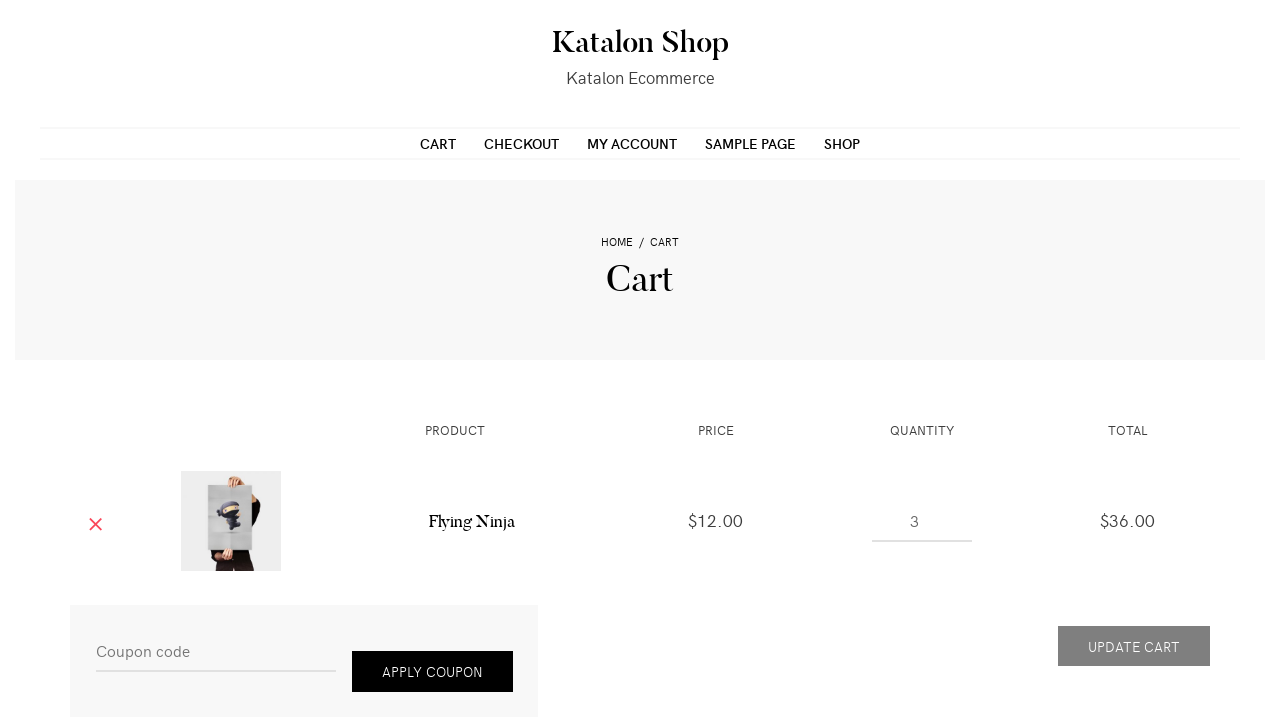

Verified navigation to cart page
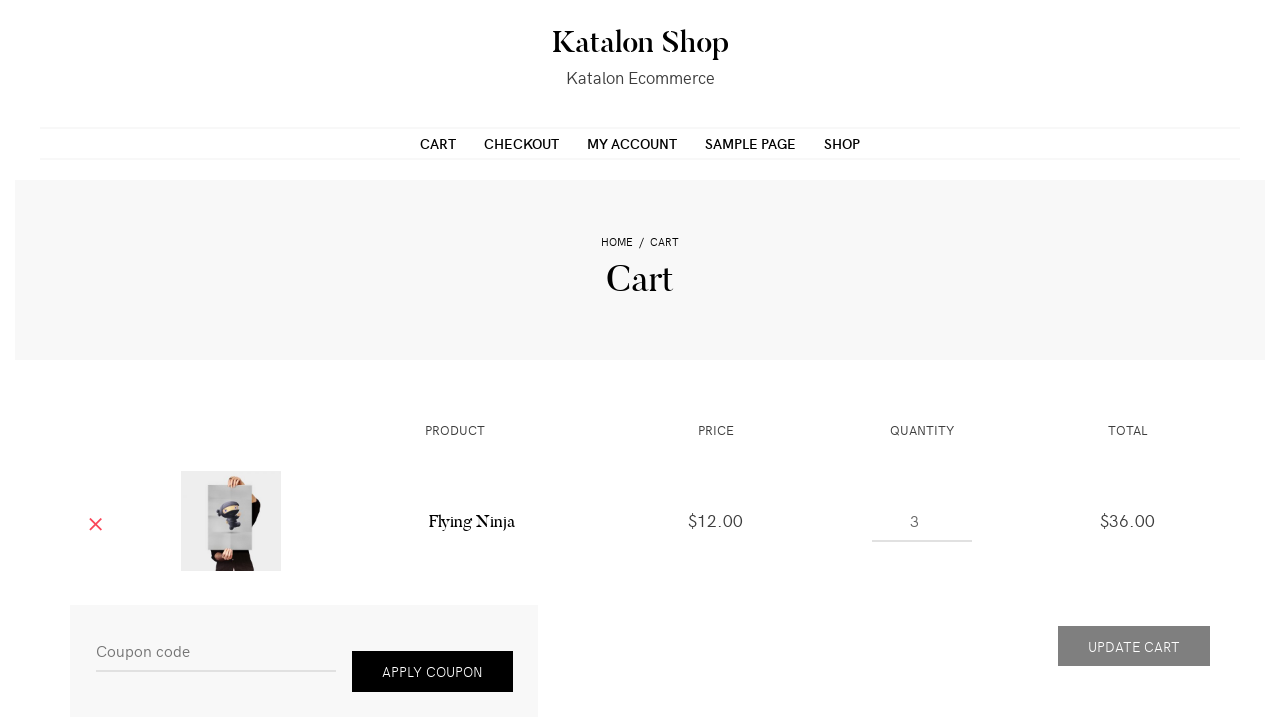

Located cart product forms
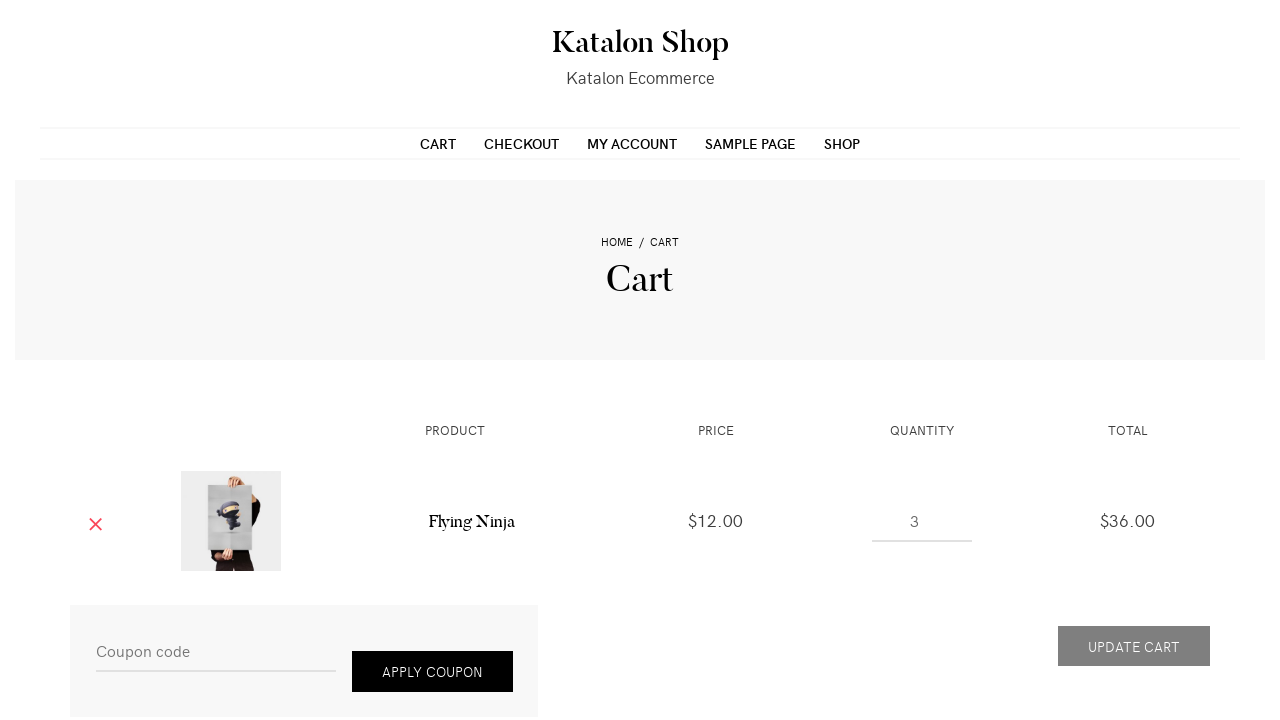

Verified cart contains exactly 1 product form
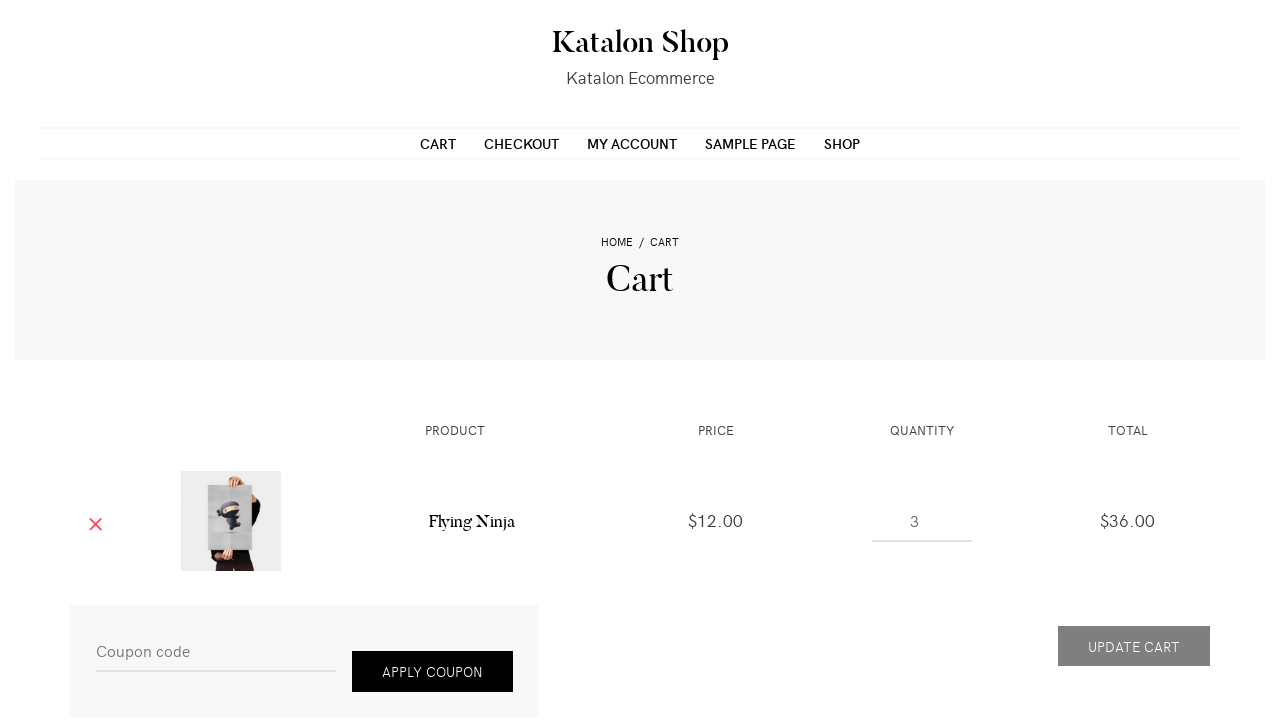

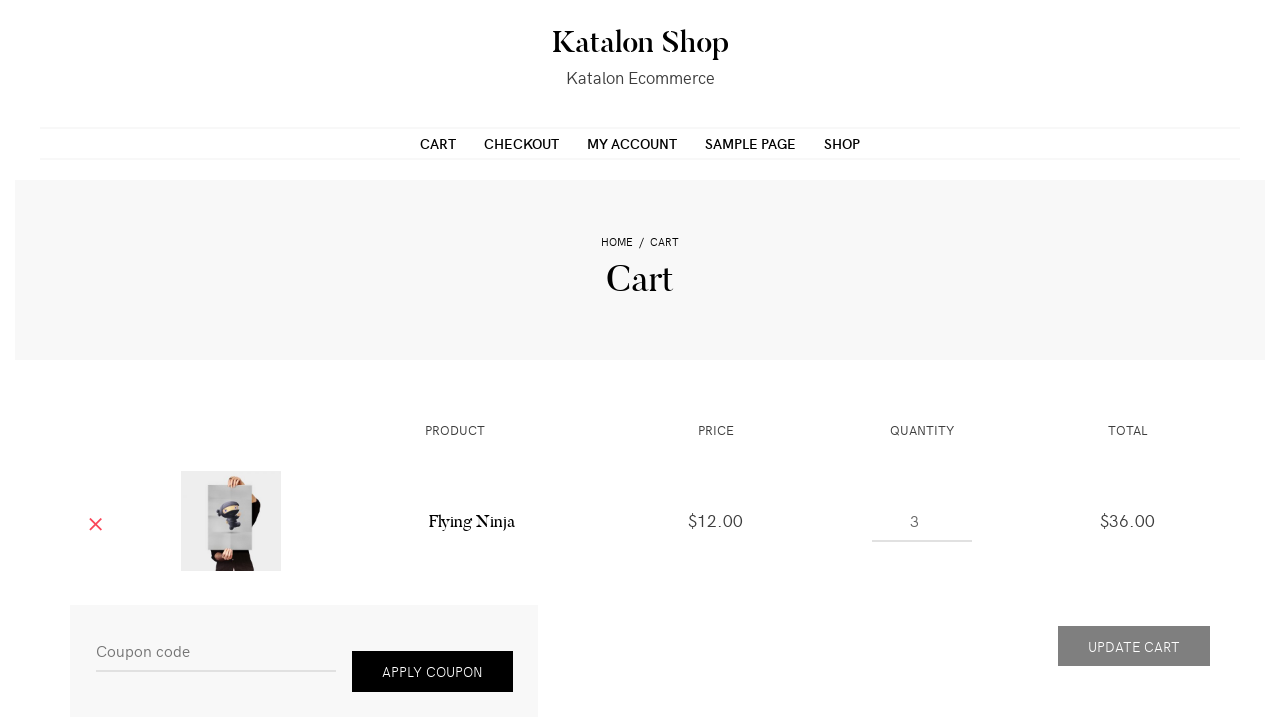